Tests page scrolling functionality by navigating to a coronavirus statistics page and scrolling down to a specific position on the page.

Starting URL: https://www.worldometers.info/coronavirus/

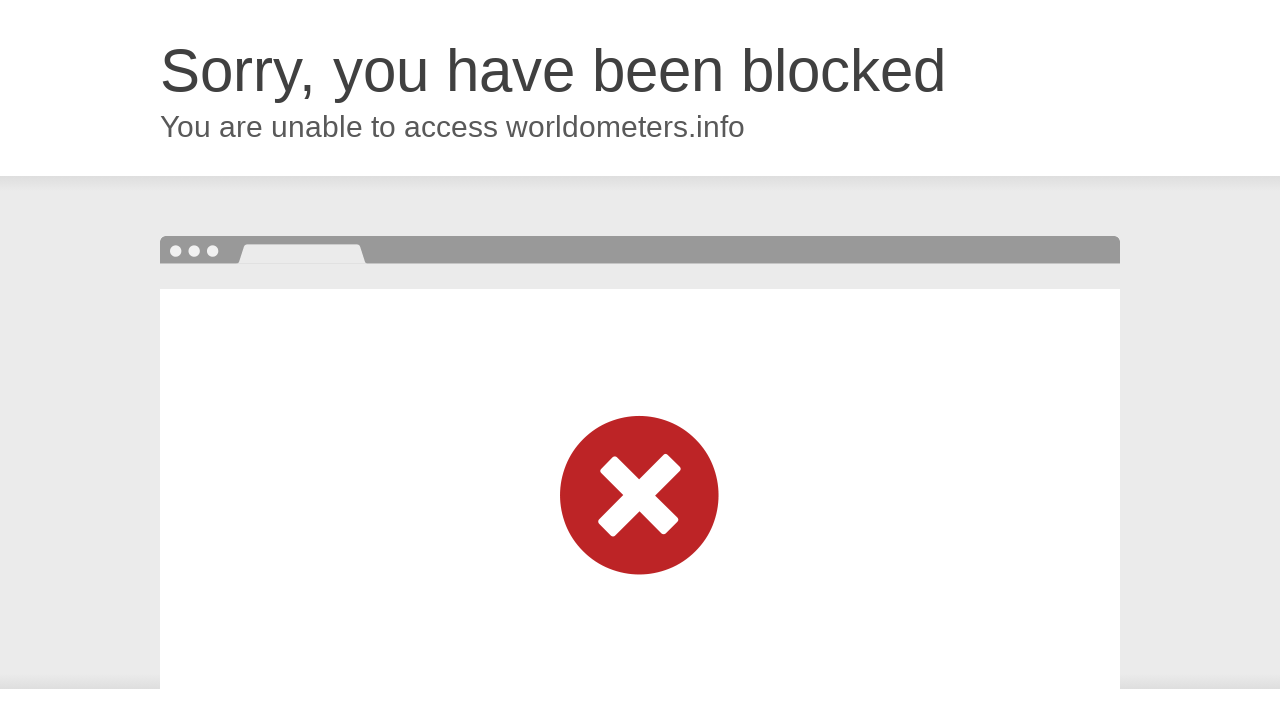

Scrolled page down to 2700 pixels from top
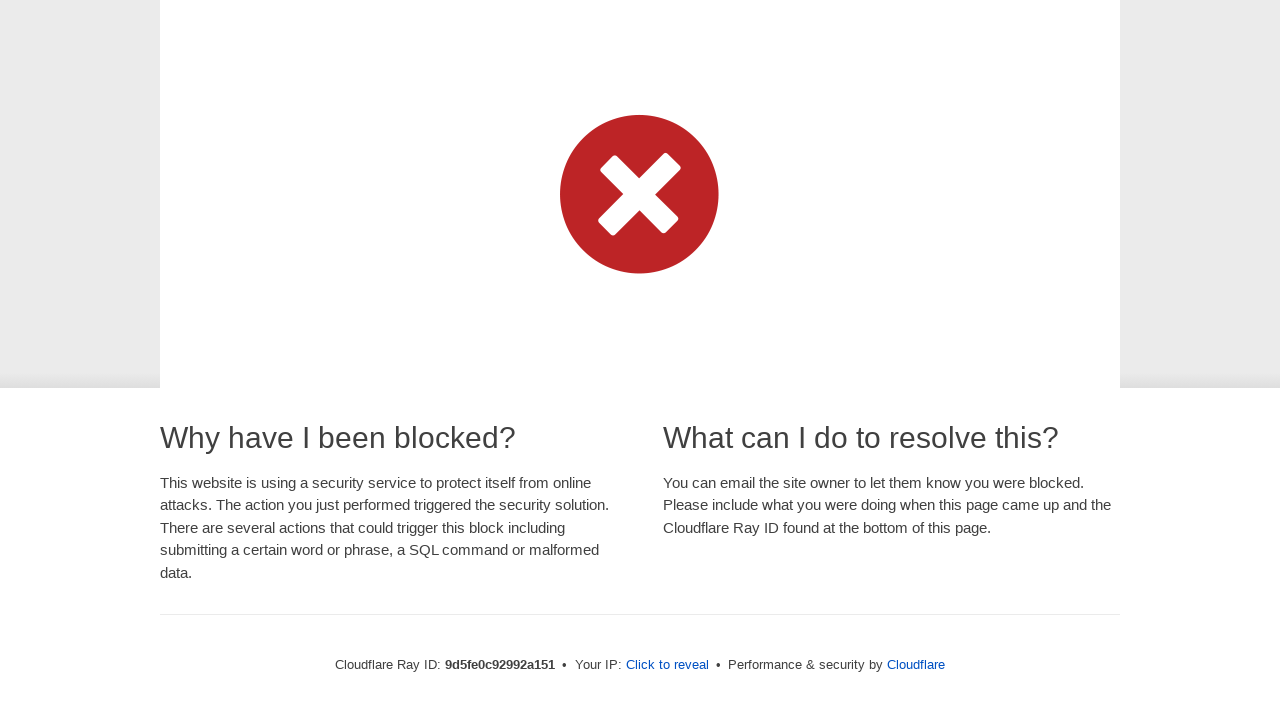

Waited 1 second to observe scroll result on coronavirus statistics page
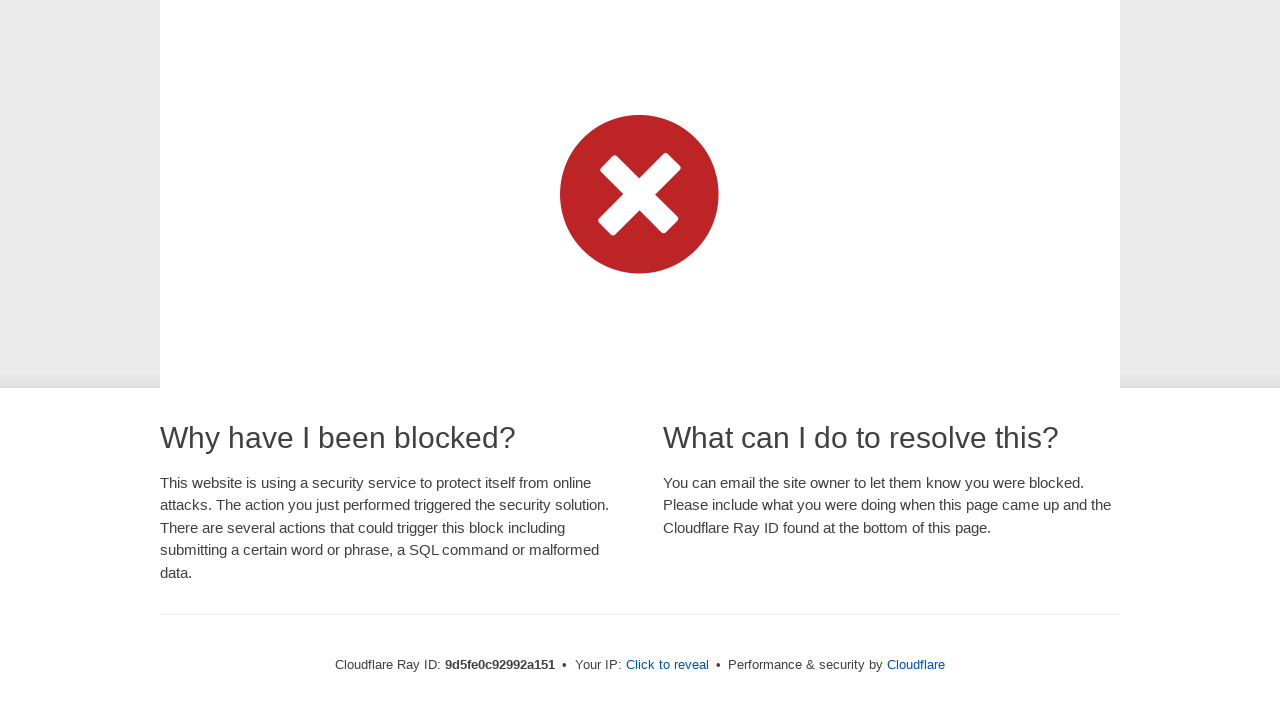

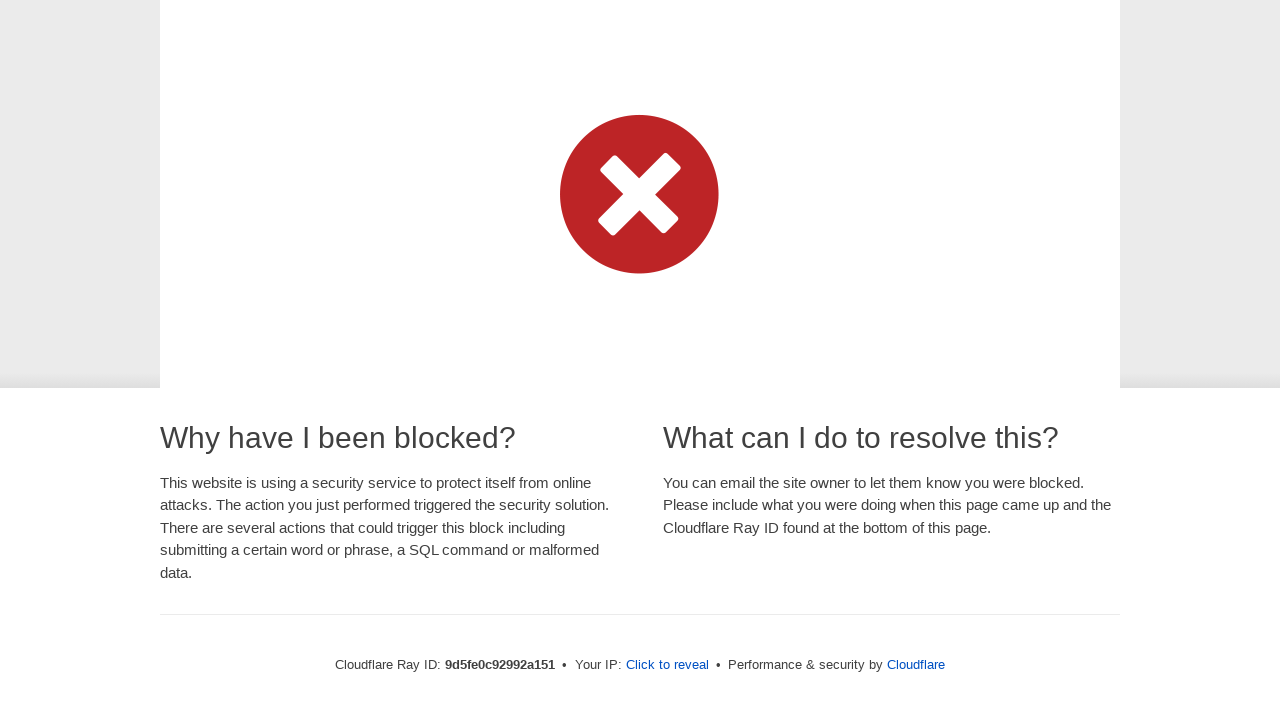